Tests the registration form by filling in the First Name field with a test value

Starting URL: https://awesomeqa.com/ui/index.php?route=account/register

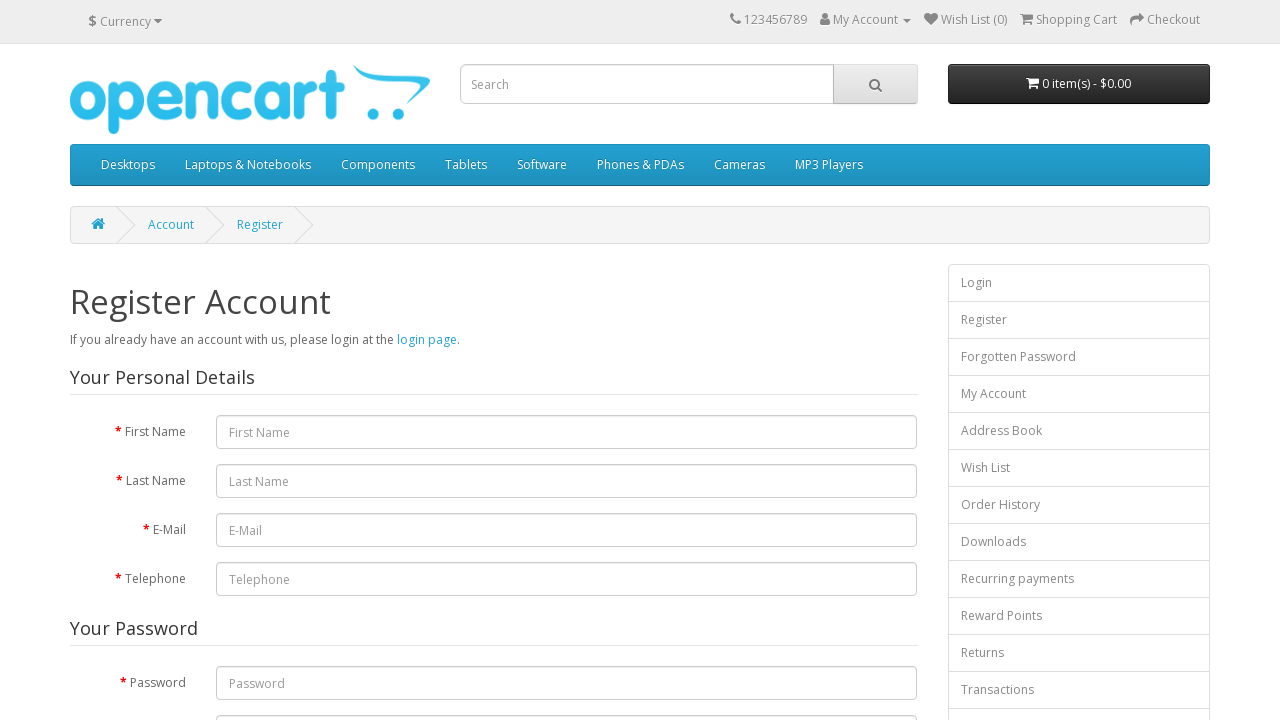

Filled First Name field with 'Hello' on input[placeholder='First Name']
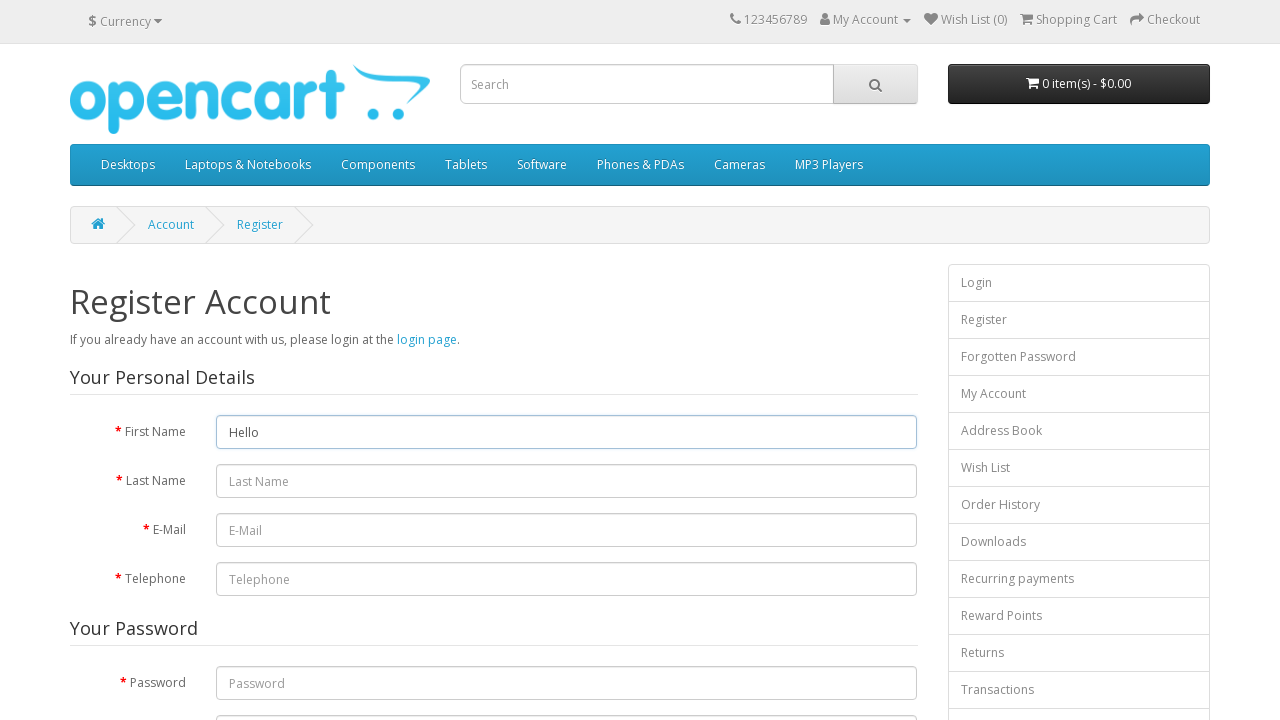

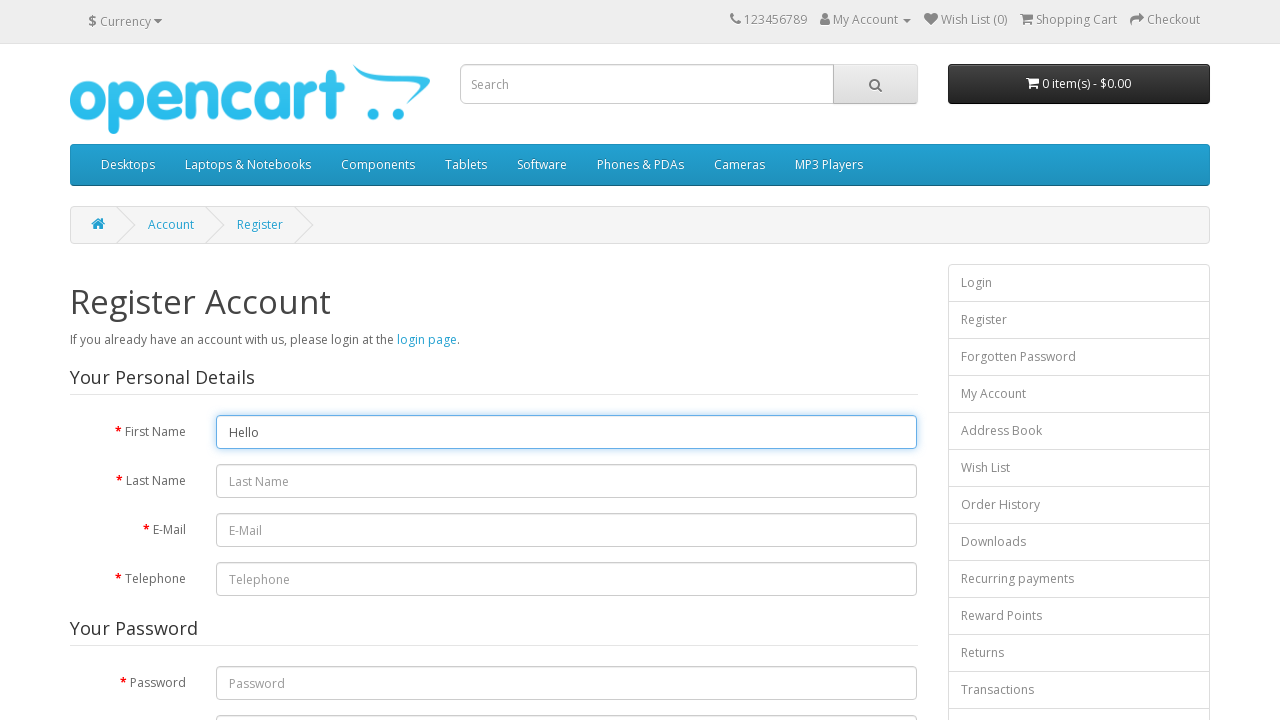